Tests that todo data persists after page reload, including completed state

Starting URL: https://demo.playwright.dev/todomvc

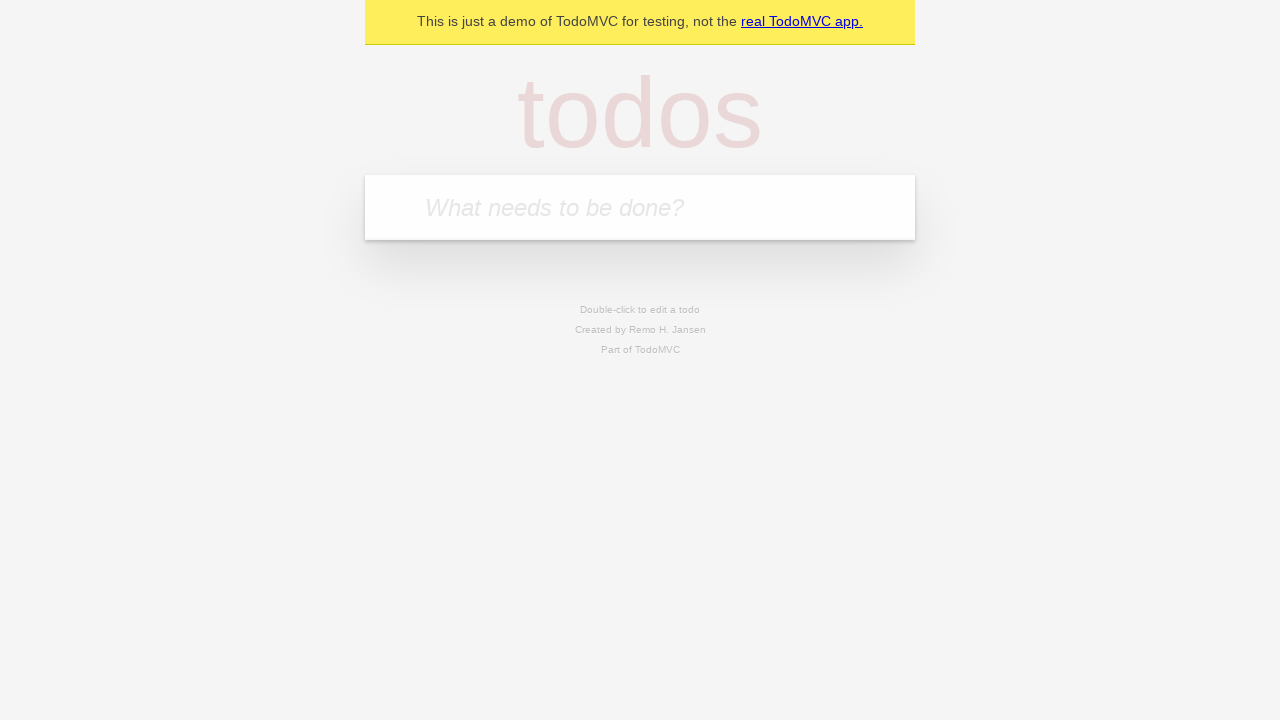

Filled todo input with 'buy some cheese' on internal:attr=[placeholder="What needs to be done?"i]
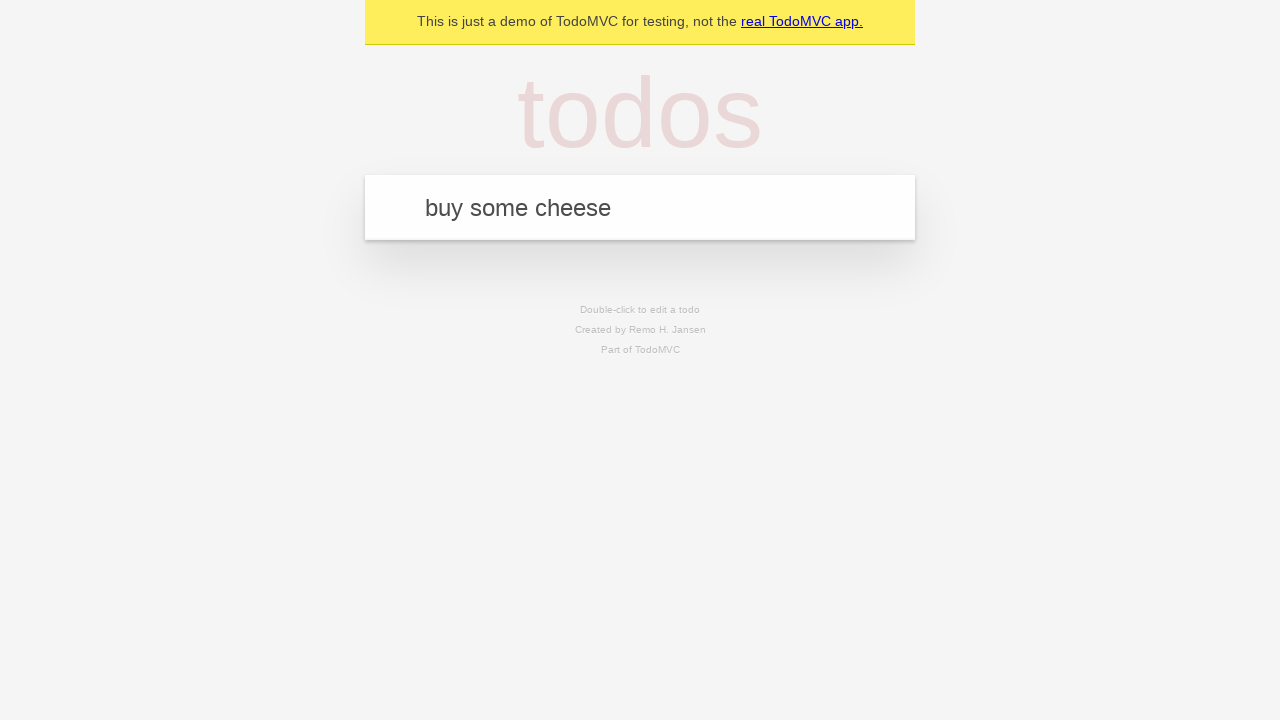

Pressed Enter to create first todo on internal:attr=[placeholder="What needs to be done?"i]
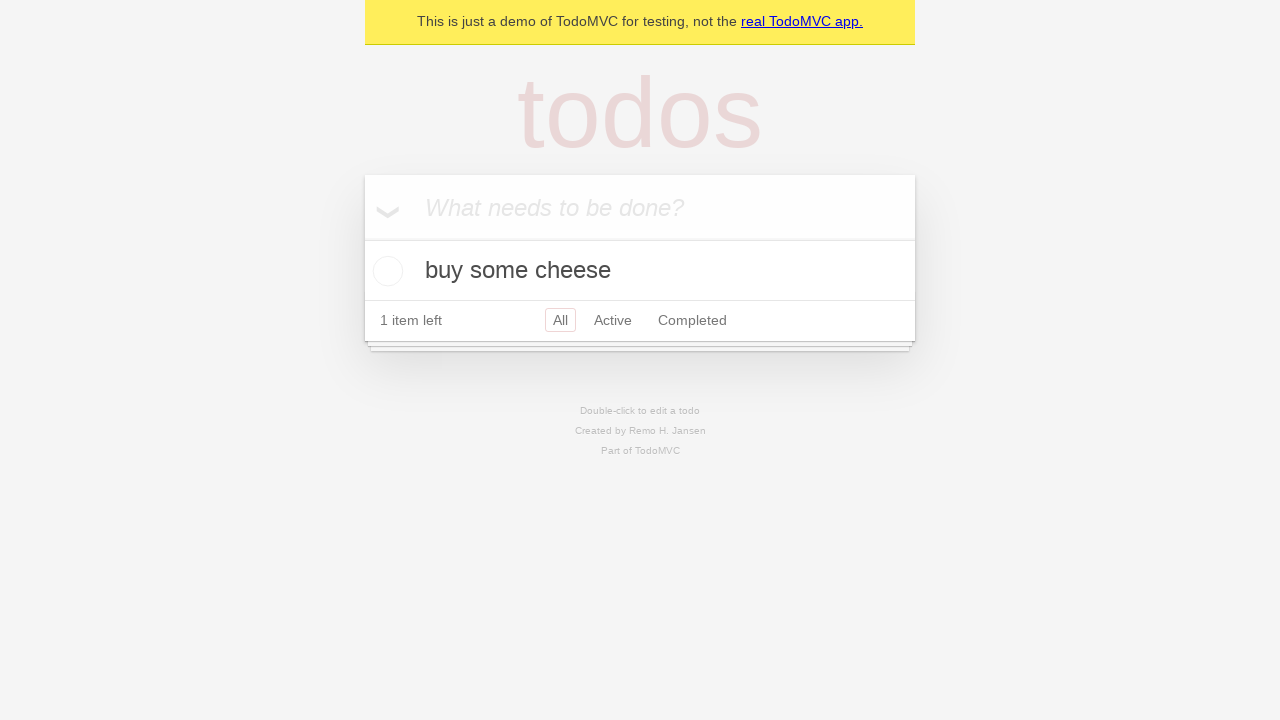

Filled todo input with 'feed the cat' on internal:attr=[placeholder="What needs to be done?"i]
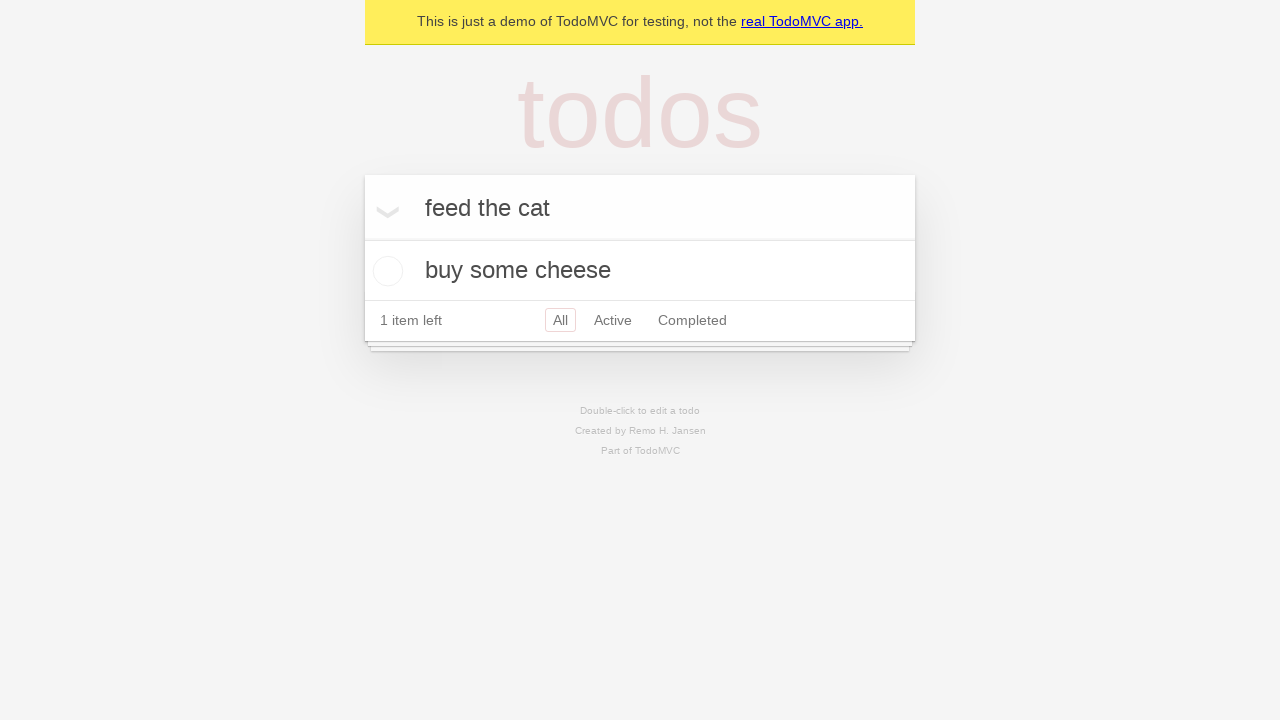

Pressed Enter to create second todo on internal:attr=[placeholder="What needs to be done?"i]
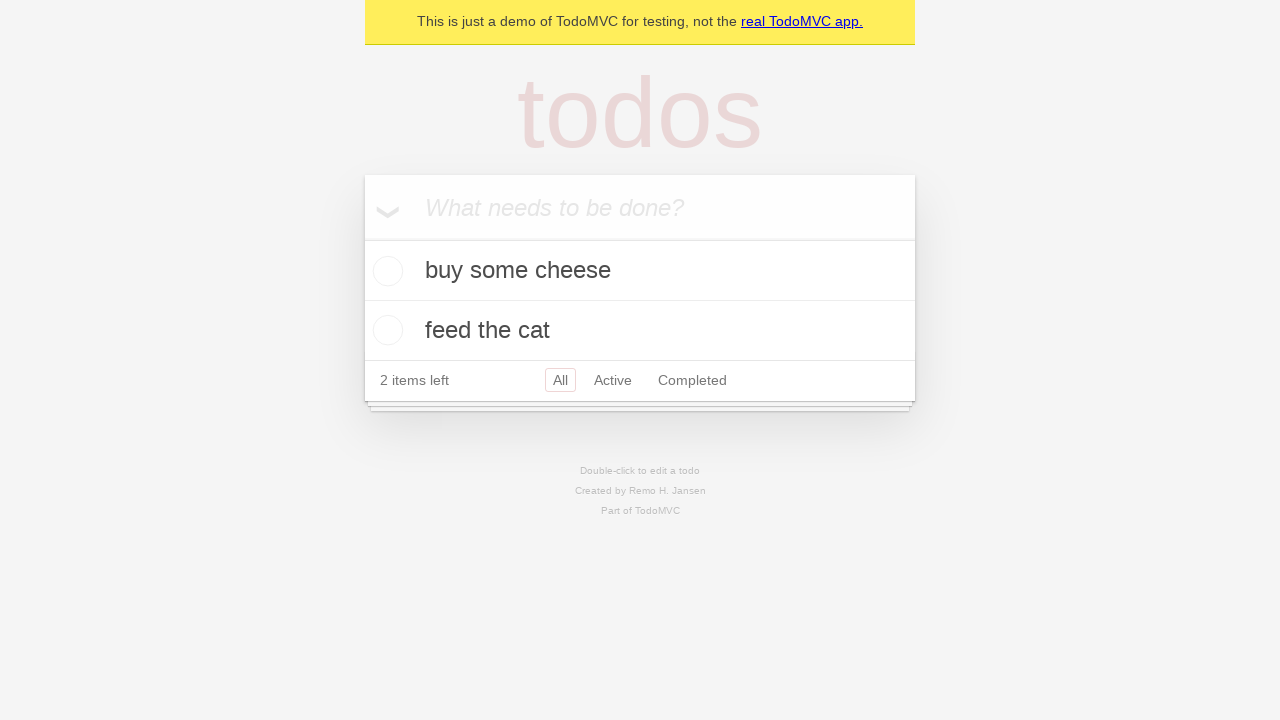

Checked first todo item checkbox at (385, 271) on [data-testid='todo-item'] >> nth=0 >> internal:role=checkbox
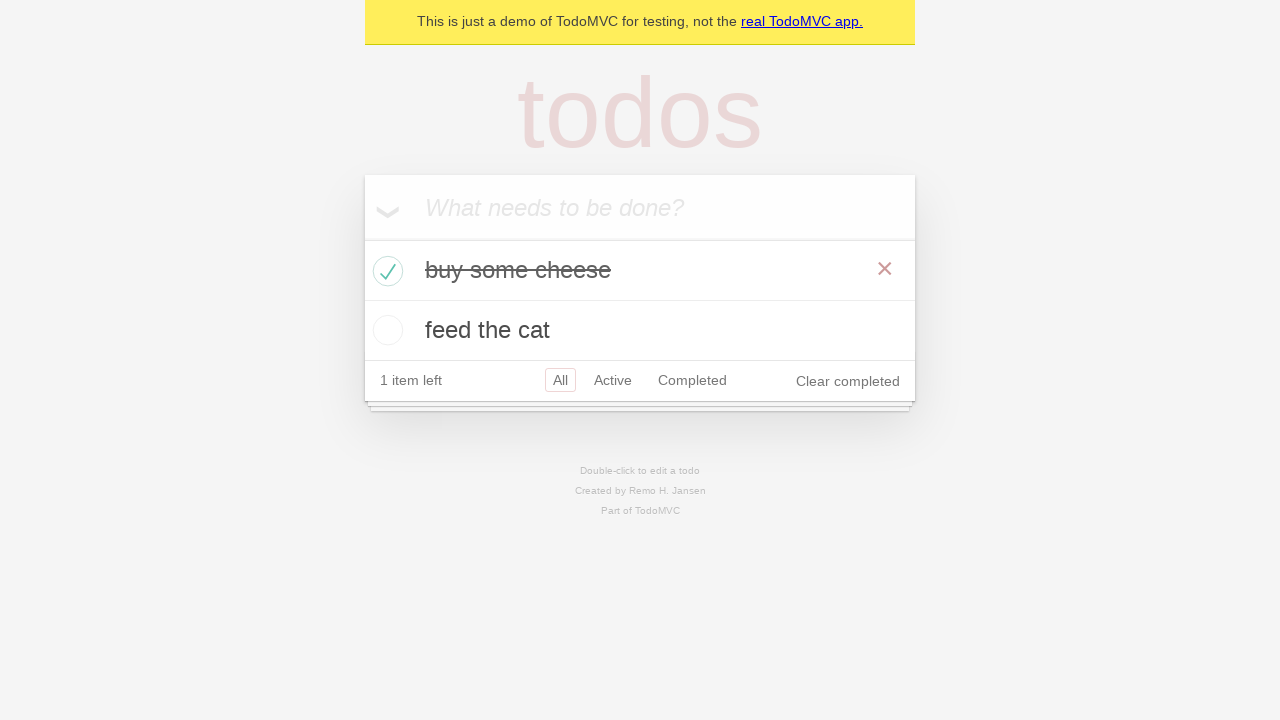

Reloaded page to test data persistence
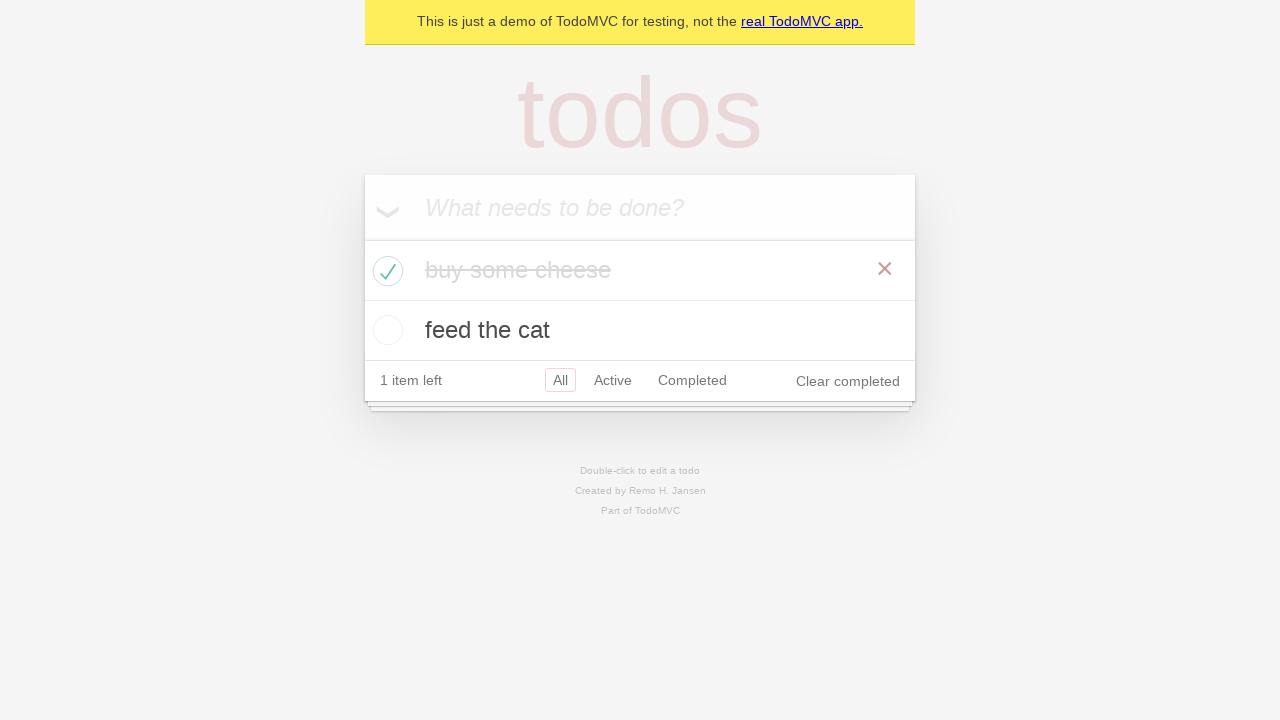

Todo items loaded after page reload
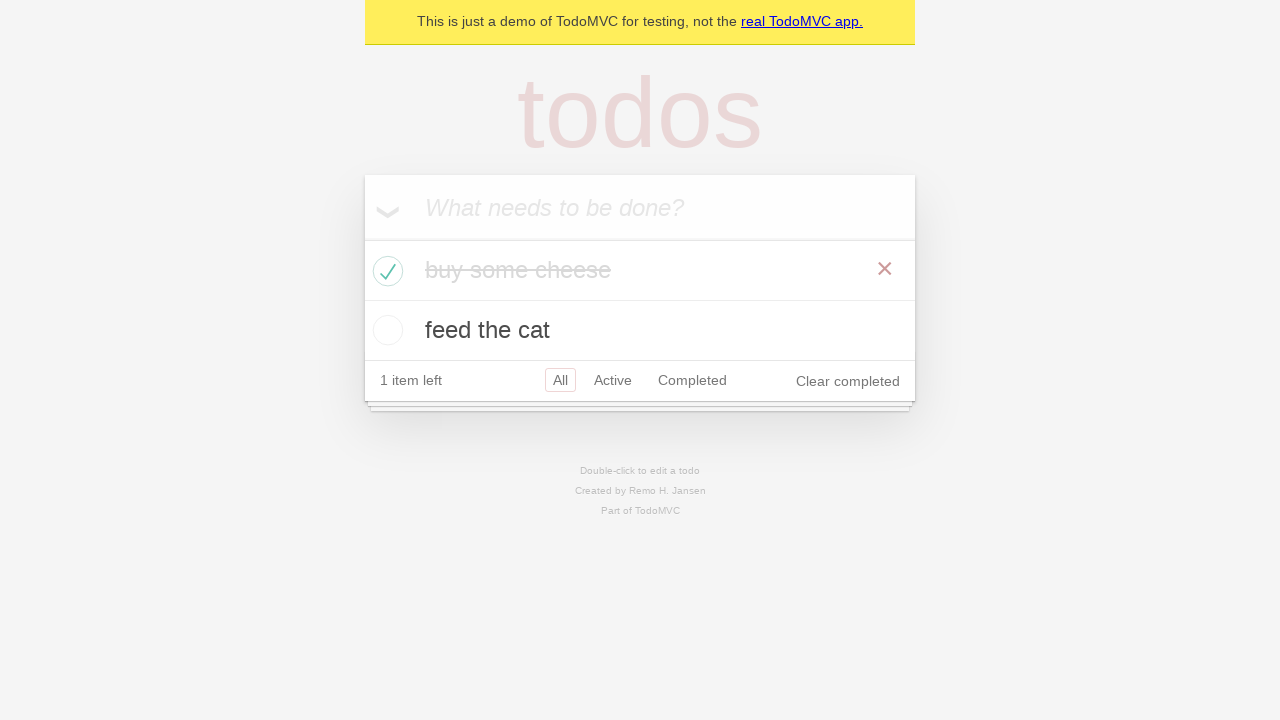

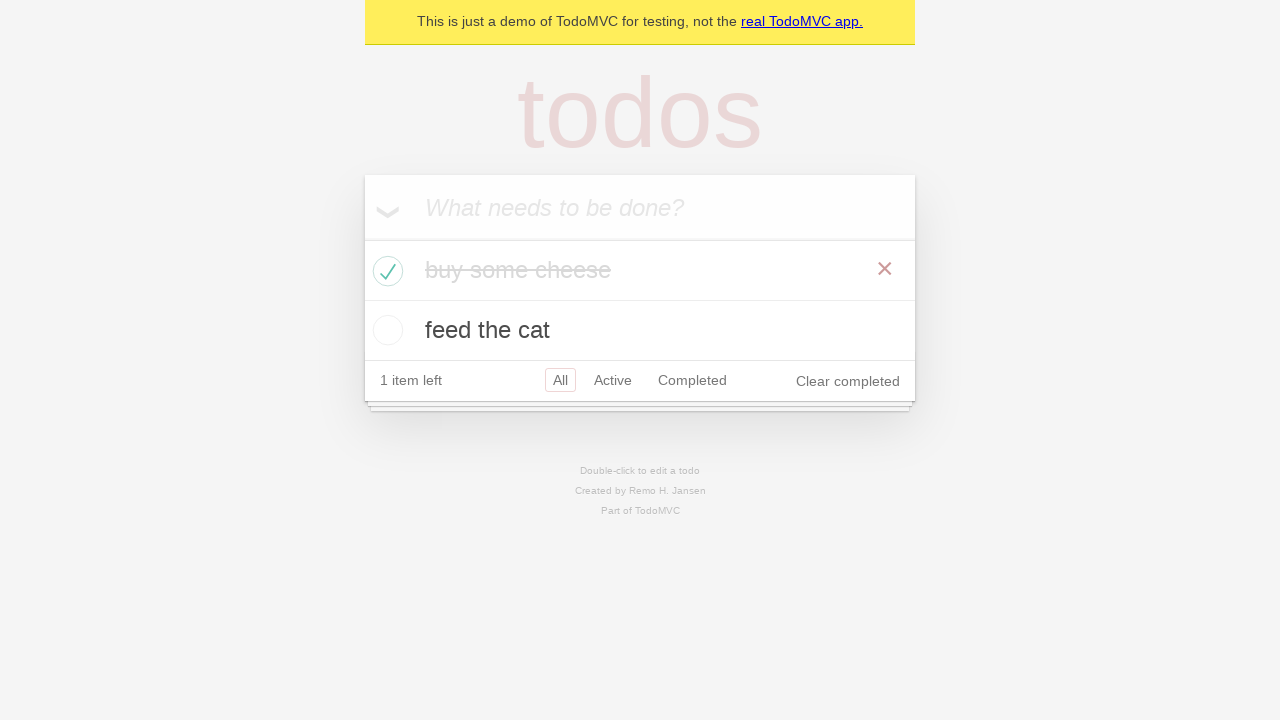